Tests opening a new tab via the Switch Window page and verifying the logo in the new tab

Starting URL: https://formy-project.herokuapp.com/

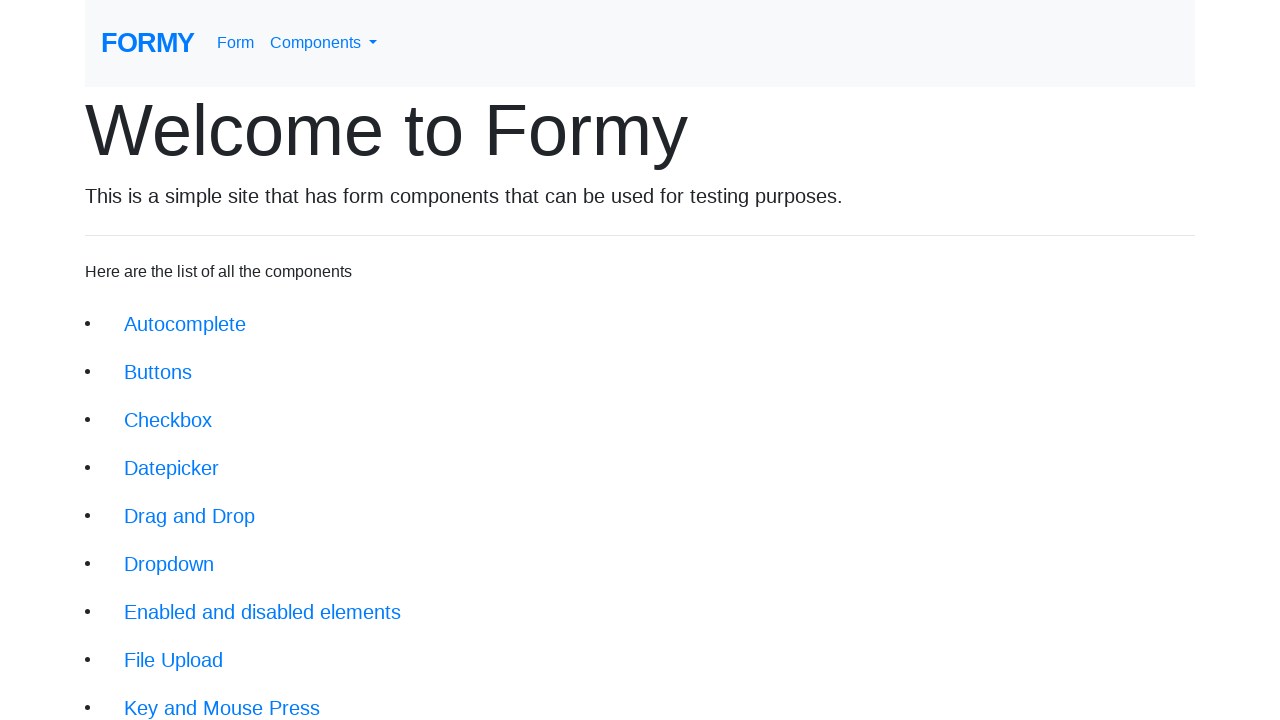

Clicked Switch Window link at (191, 648) on xpath=//a[@class='btn btn-lg' and text()='Switch Window']
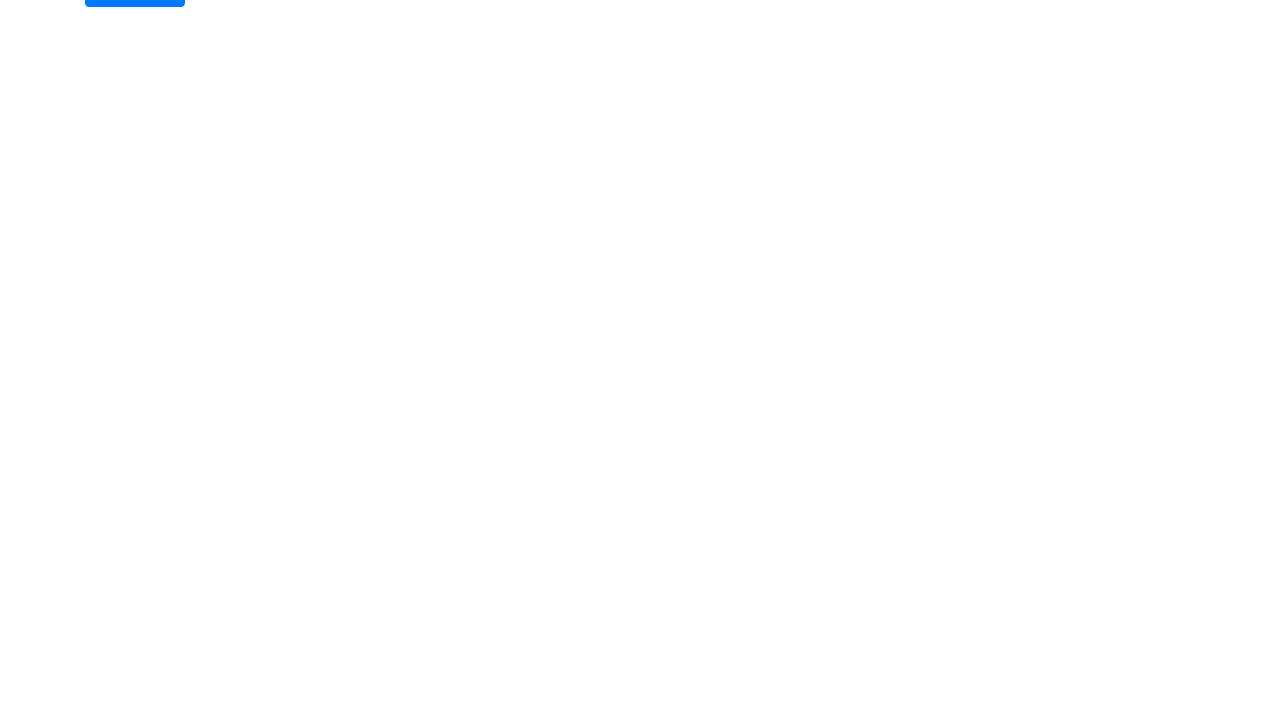

Clicked new tab button to open new window at (148, 186) on #new-tab-button
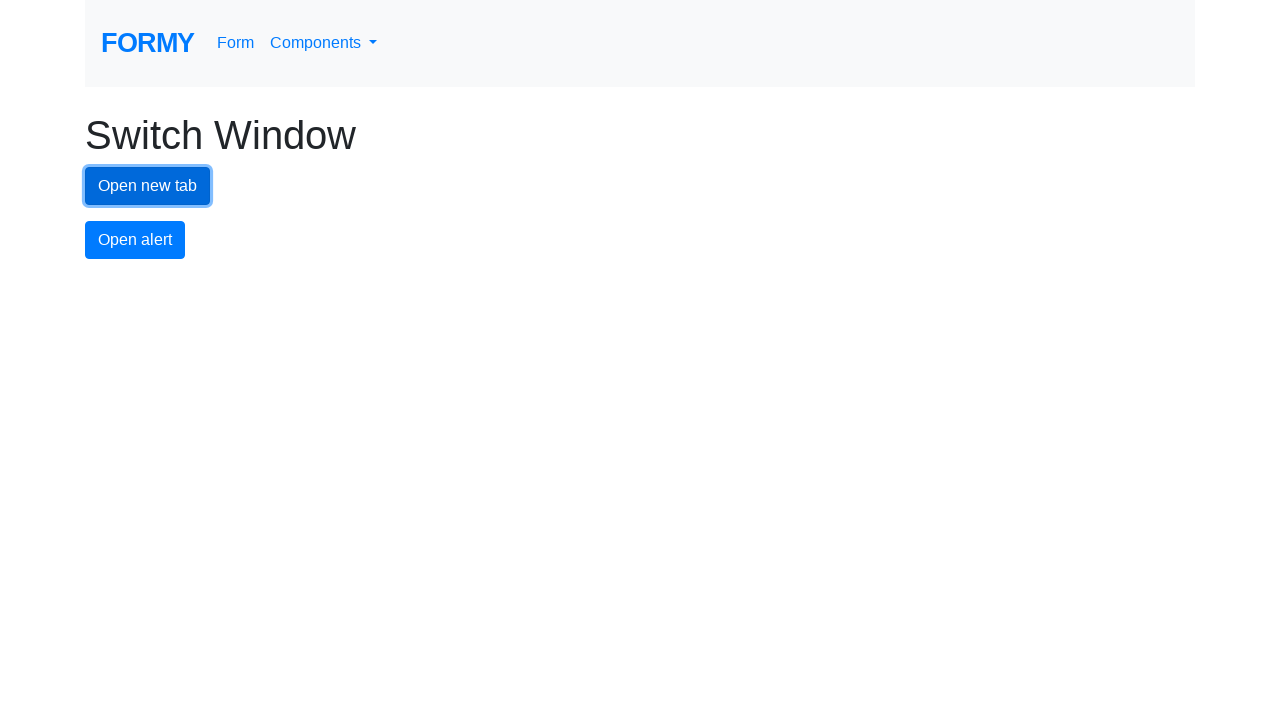

New page/tab object obtained
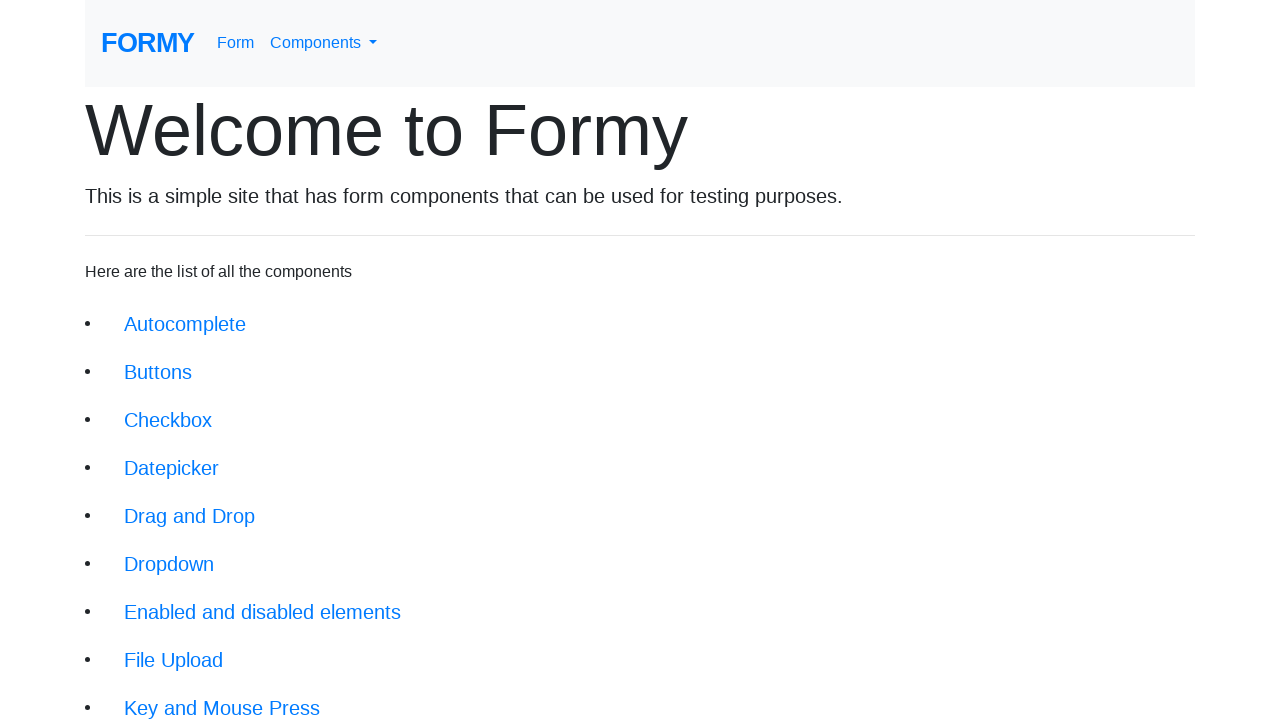

New tab finished loading
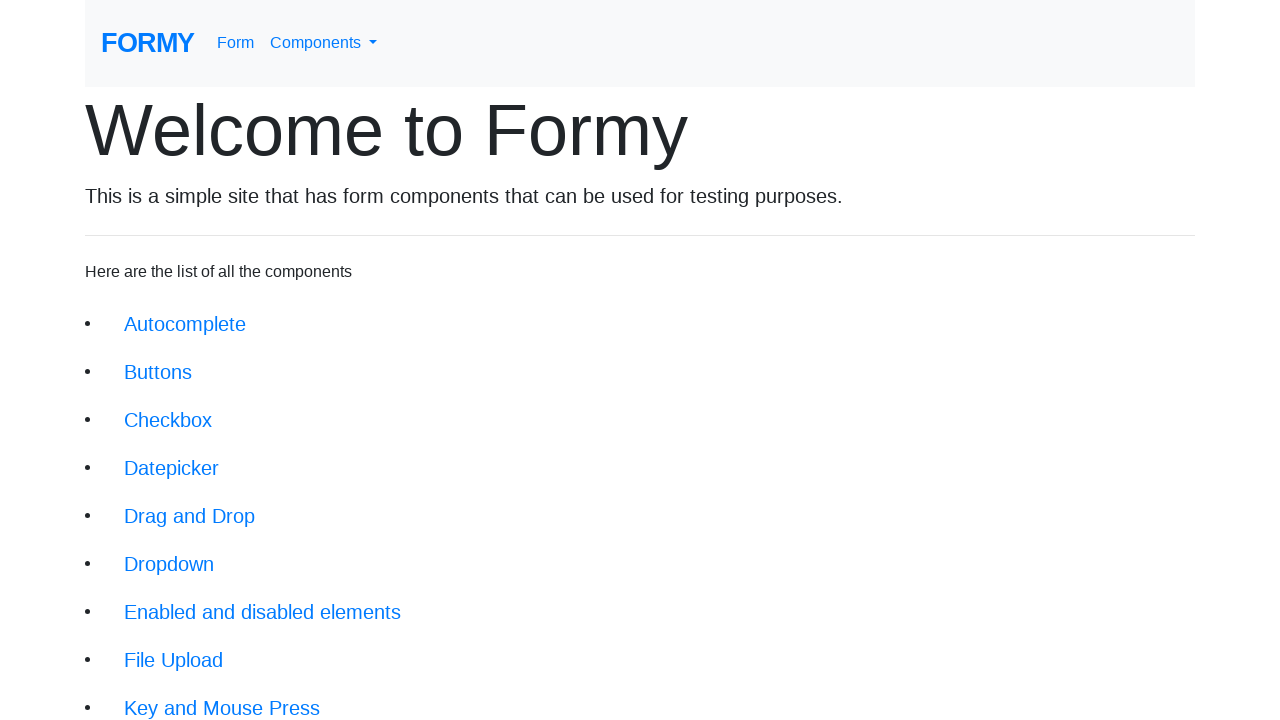

Logo element found in new tab
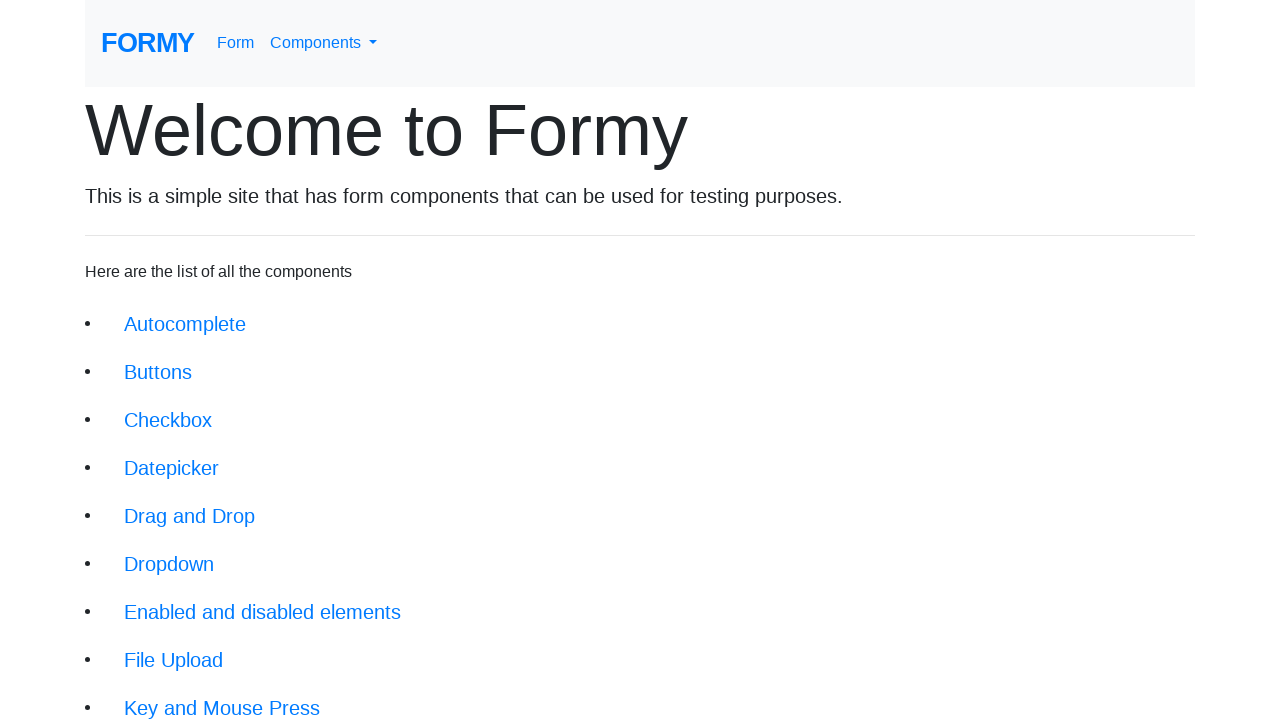

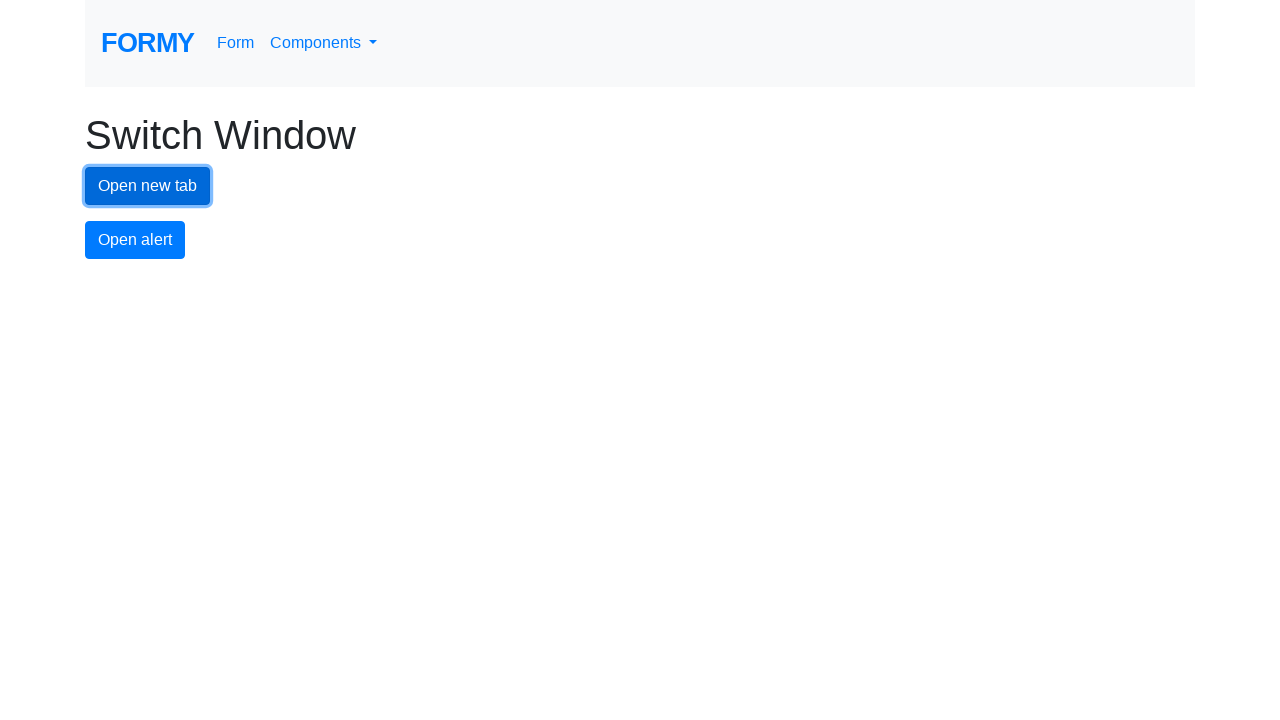